Tests filling out a practice form by entering first name, last name, email, and subjects fields on the DemoQA automation practice form

Starting URL: https://demoqa.com/automation-practice-form

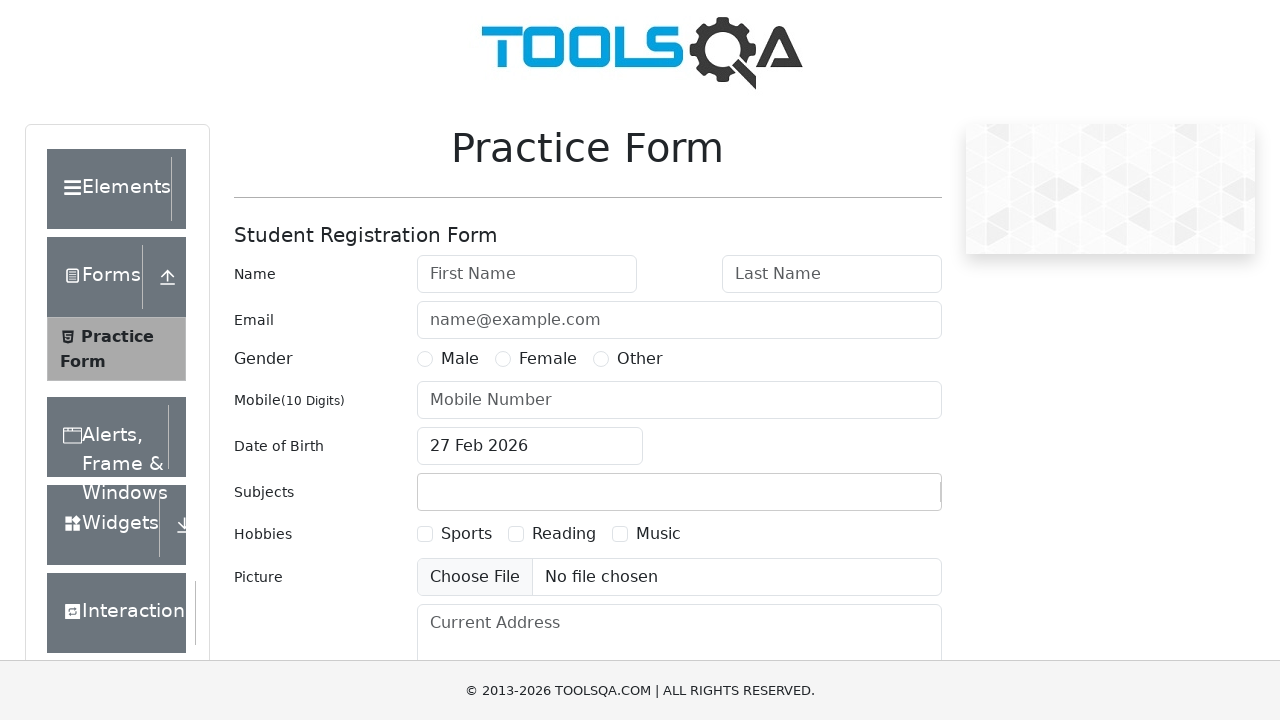

Waited for first name field to load on DemoQA practice form
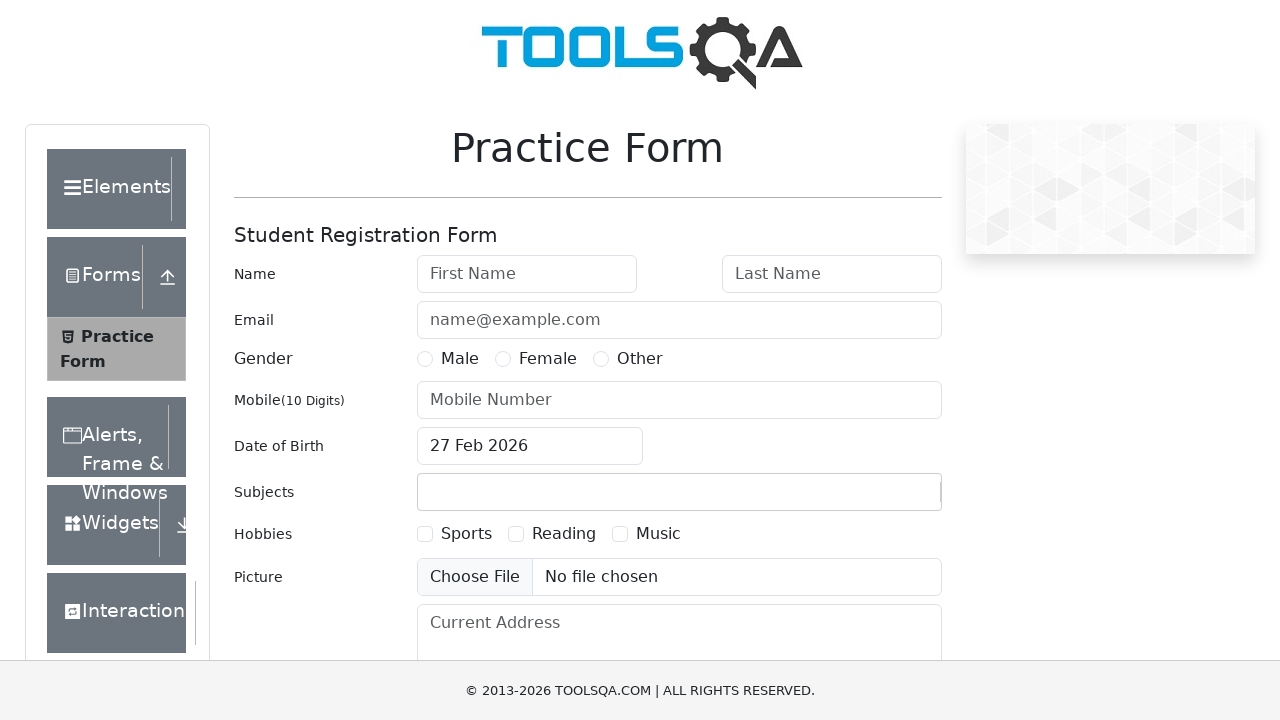

Filled first name field with 'Triveni' on #firstName
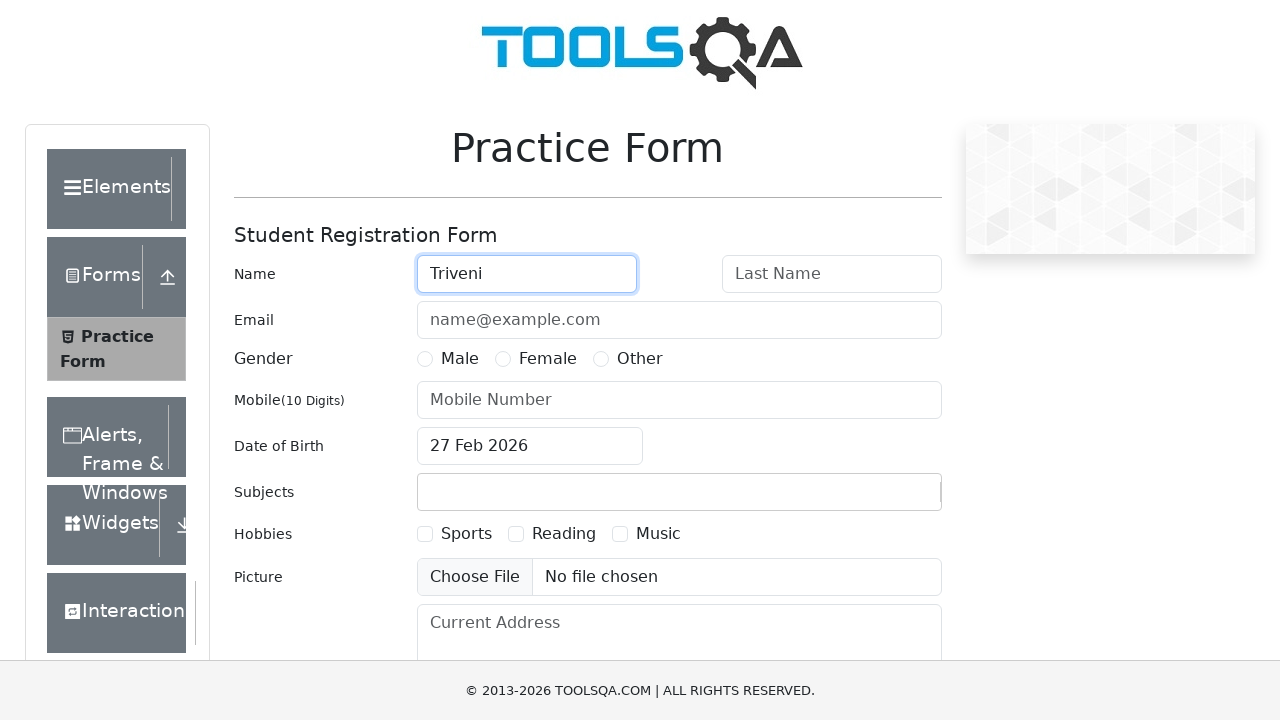

Filled last name field with 'Gude' on #lastName
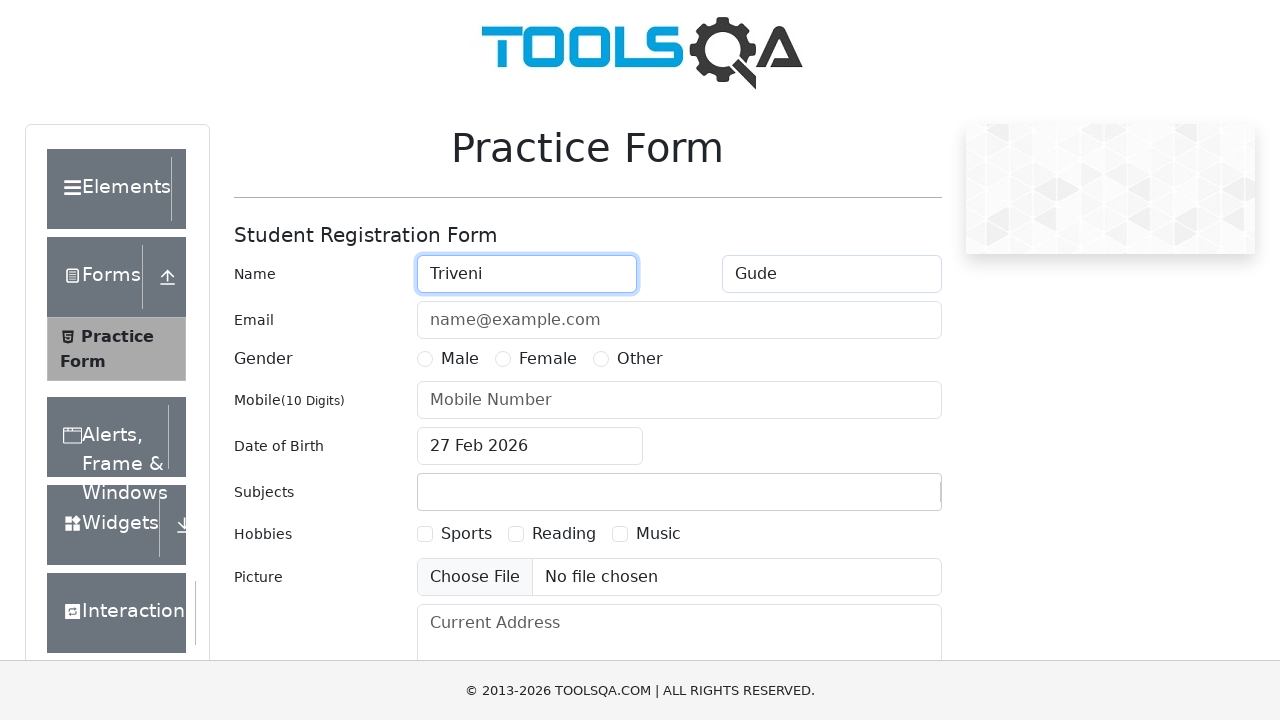

Filled email field with 'triveni789@gmail.com' on #userEmail
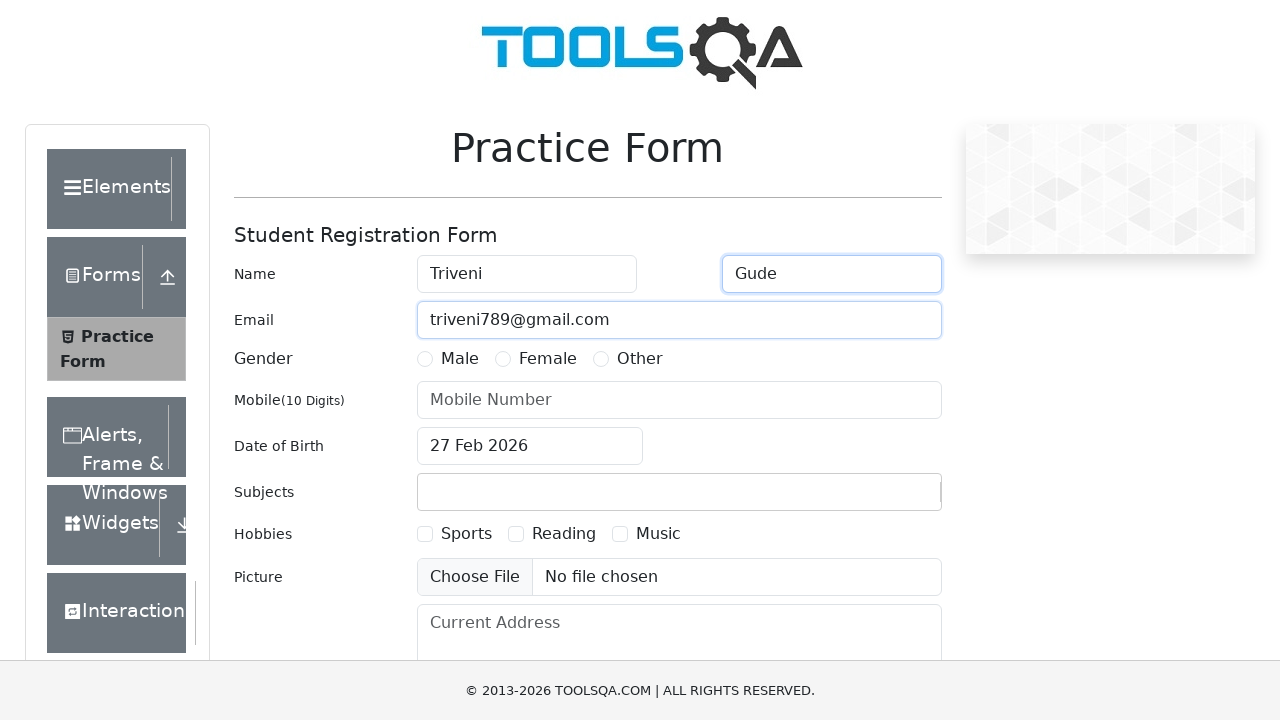

Filled subjects field with 'Computer Science' on #subjectsInput
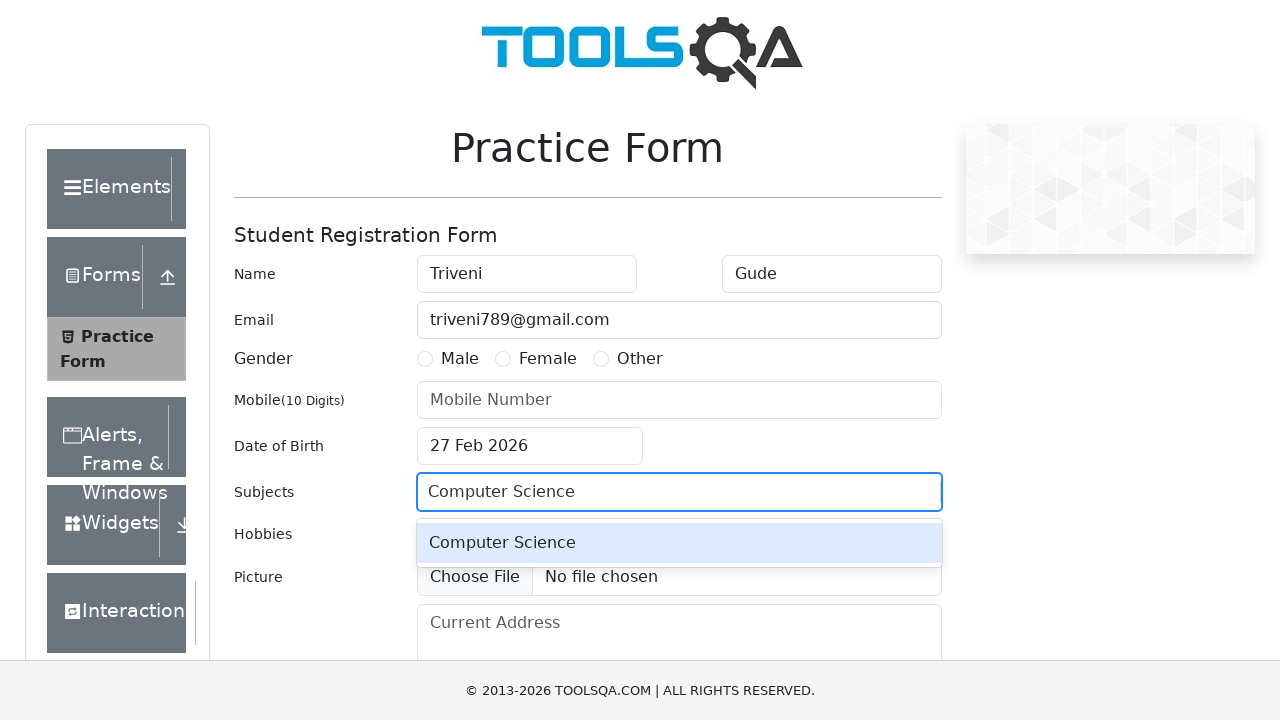

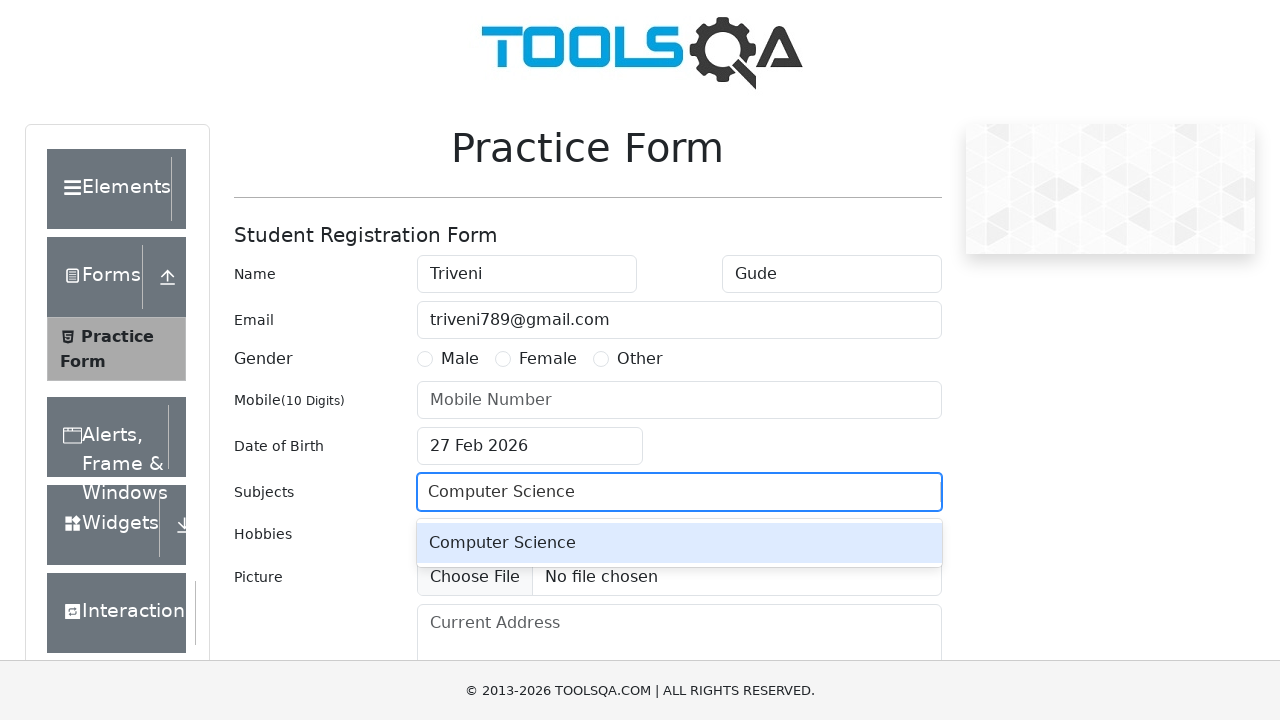